Tests standard click functionality by clicking the "Click Me" button and verifying the success message appears

Starting URL: https://demoqa.com/buttons

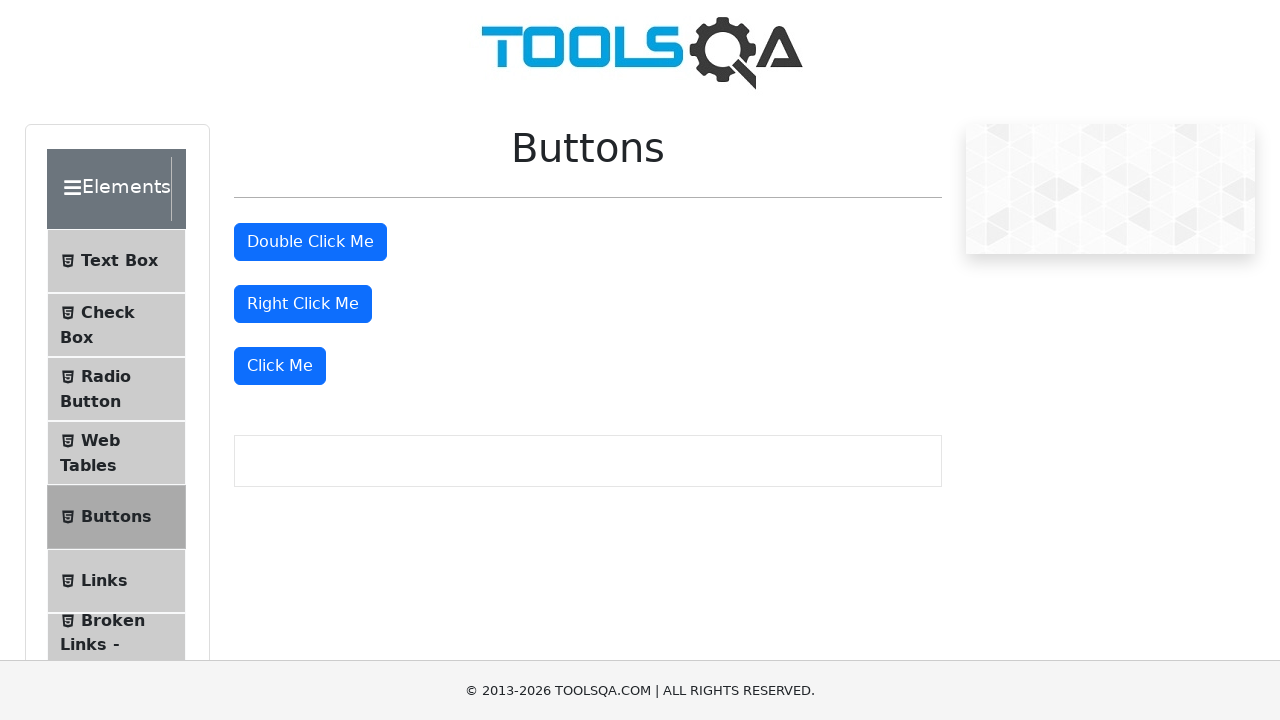

Navigated to DemoQA buttons page
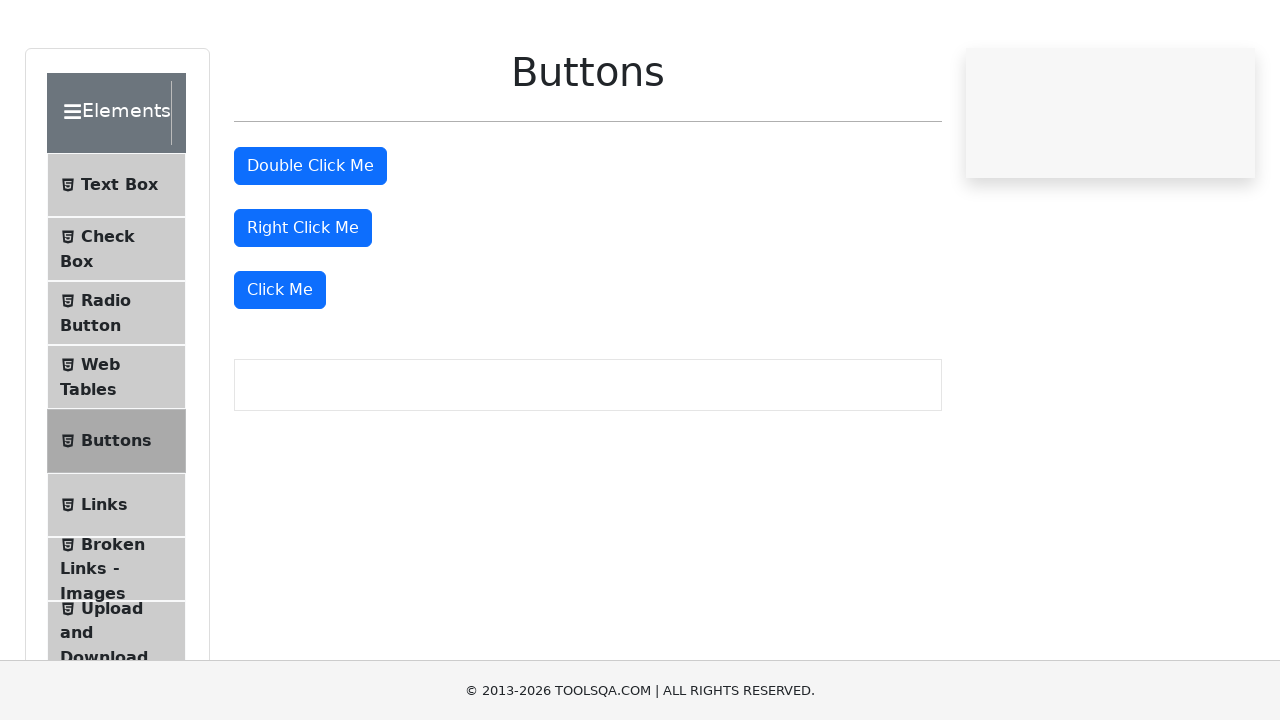

Clicked the 'Click Me' button at (280, 366) on button:has-text('Click Me'):not(#doubleClickBtn):not(#rightClickBtn)
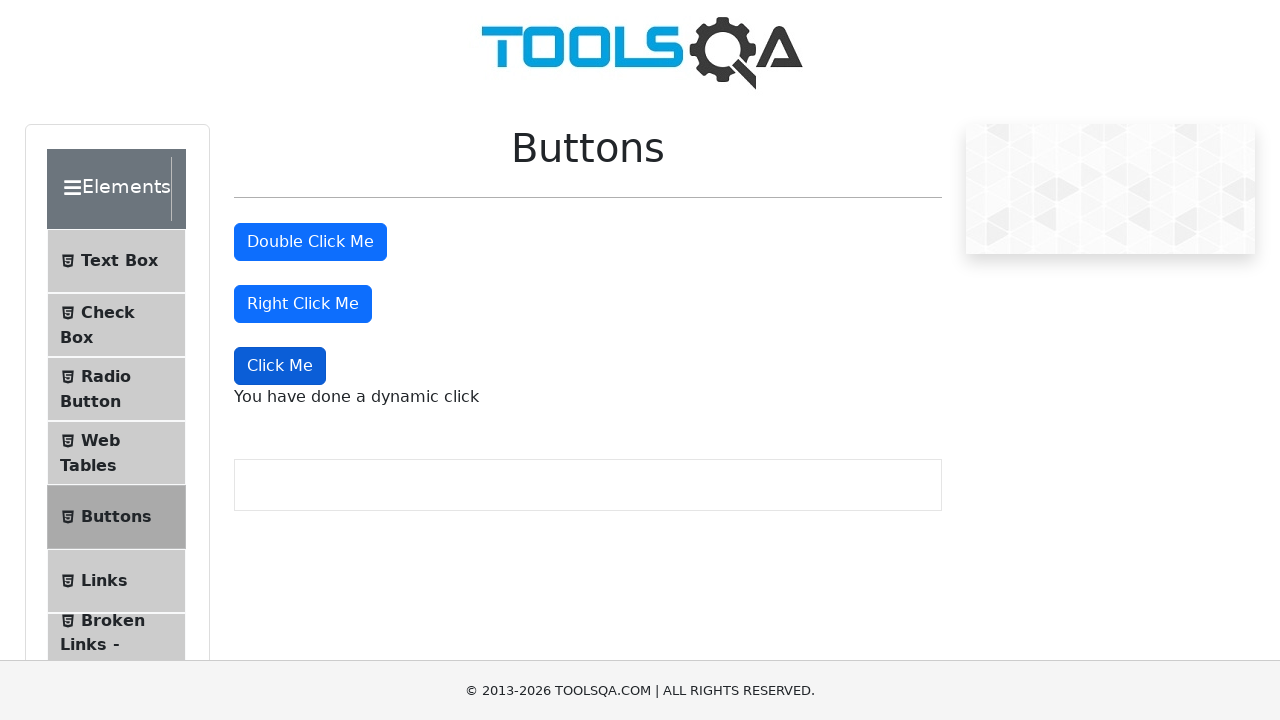

Dynamic click message appeared
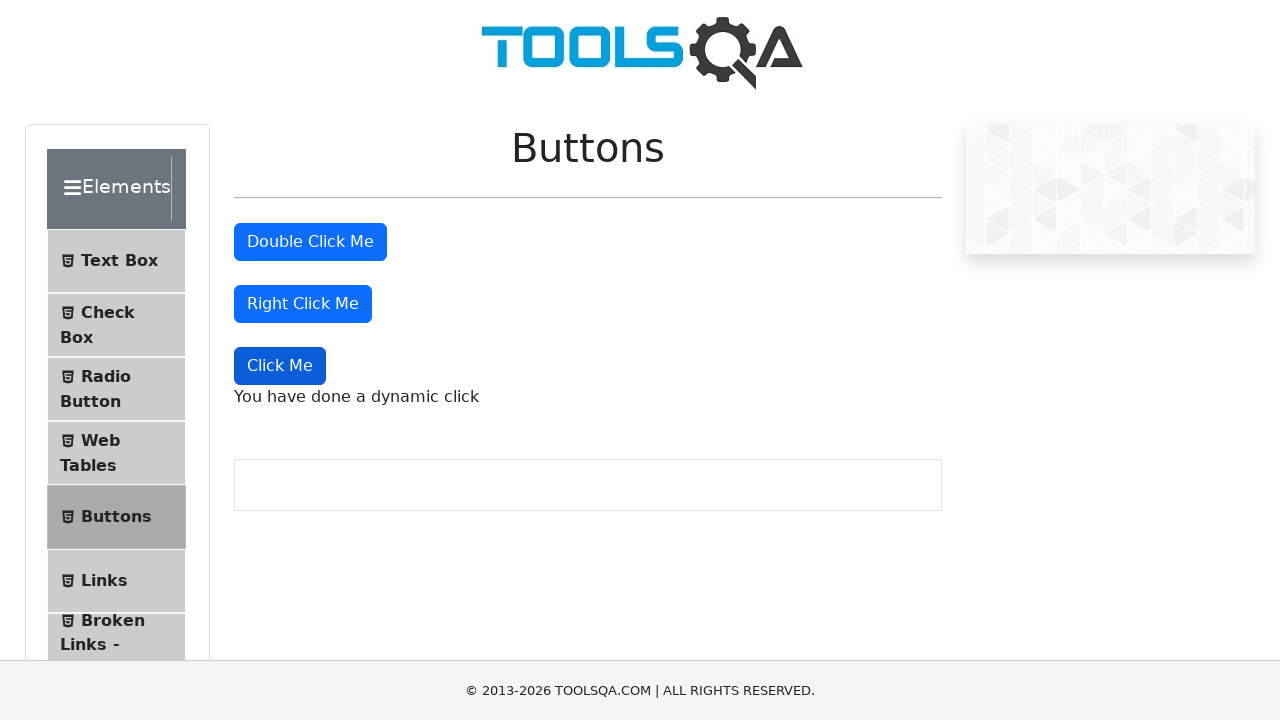

Verified success message text: 'You have done a dynamic click'
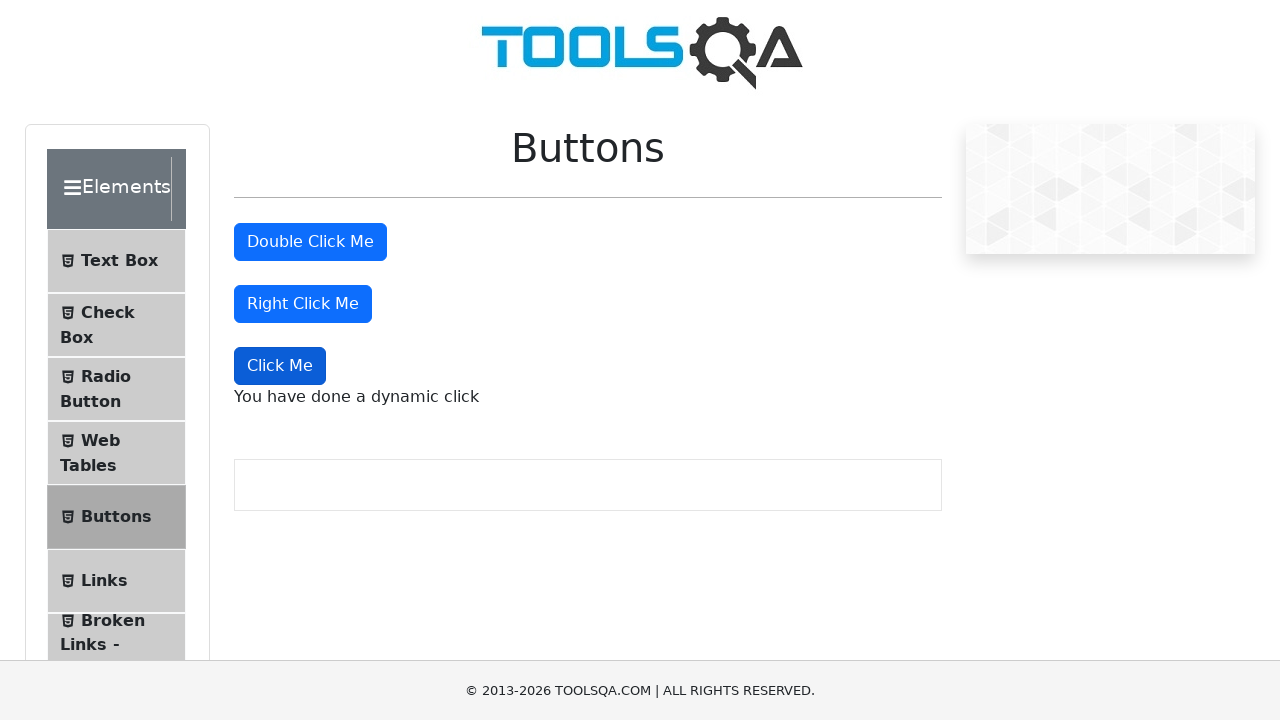

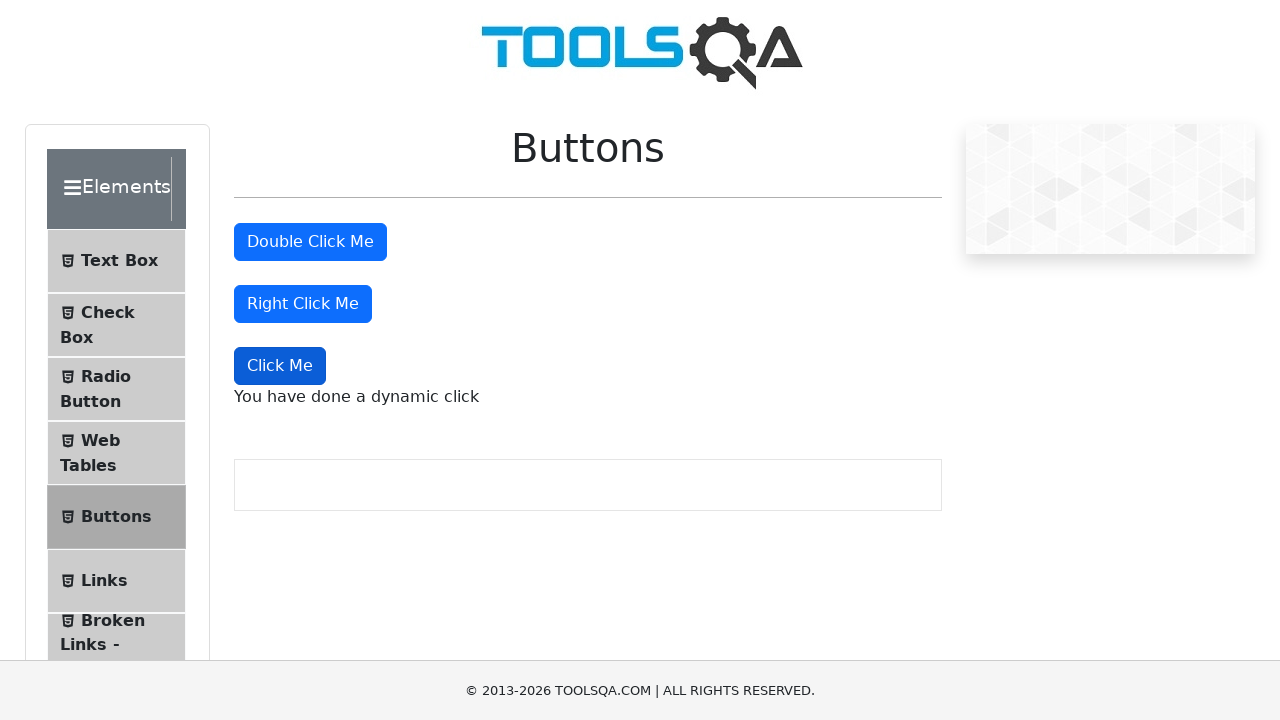